Tests a complete flight booking flow on BlazeDemo: selects departure (Paris) and arrival (Berlin) cities, chooses a flight, fills in personal and payment information, submits the purchase, and verifies the confirmation page displays correctly.

Starting URL: http://blazedemo.com/

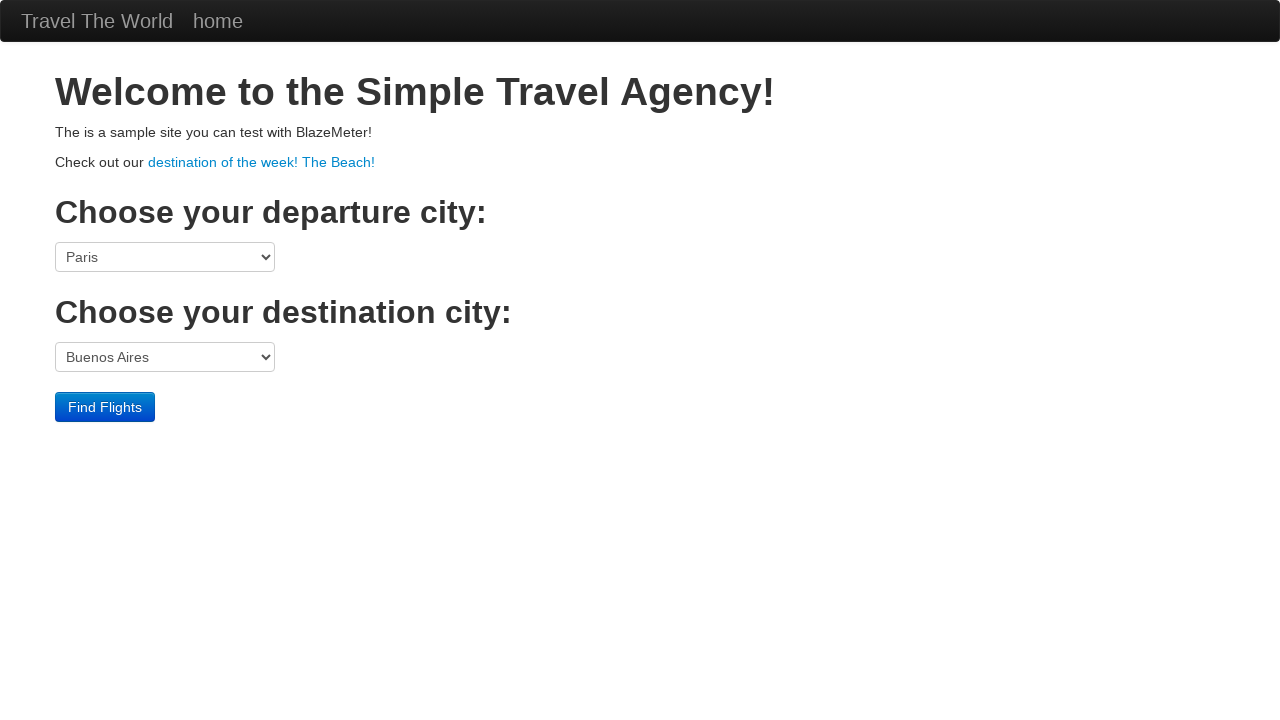

Selected Paris as departure city on select[name='fromPort']
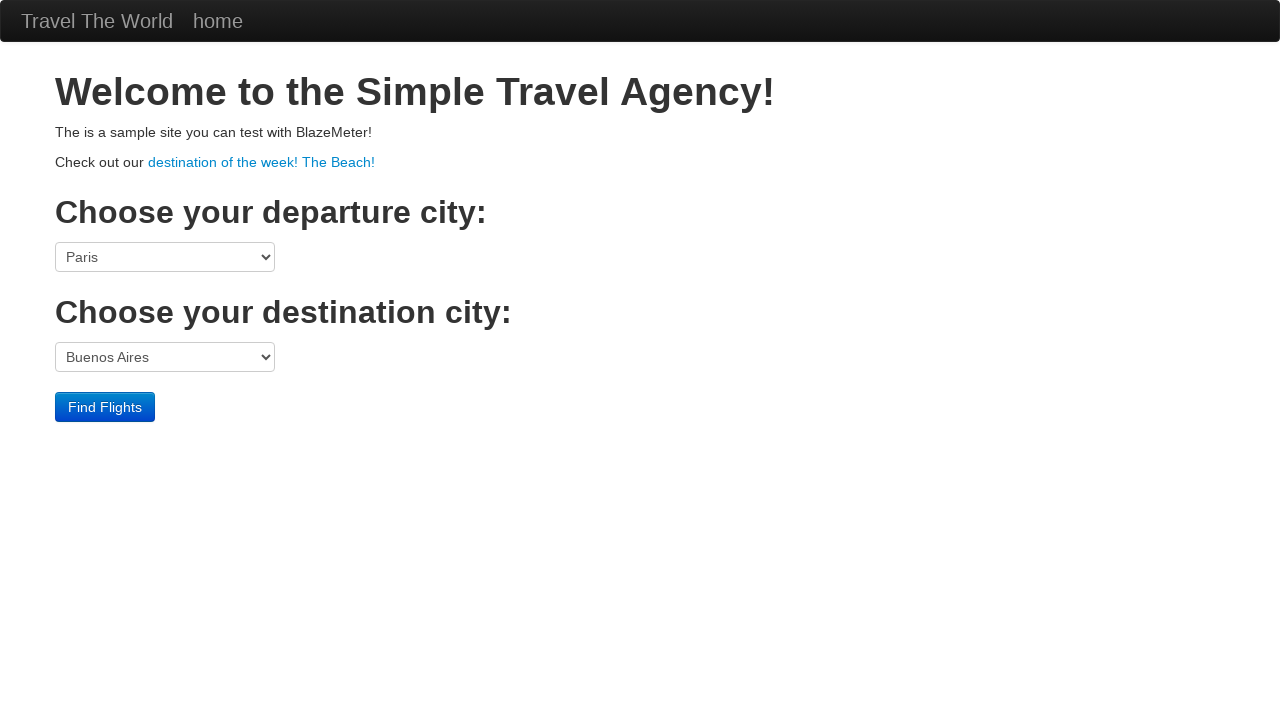

Selected Berlin as arrival city on select[name='toPort']
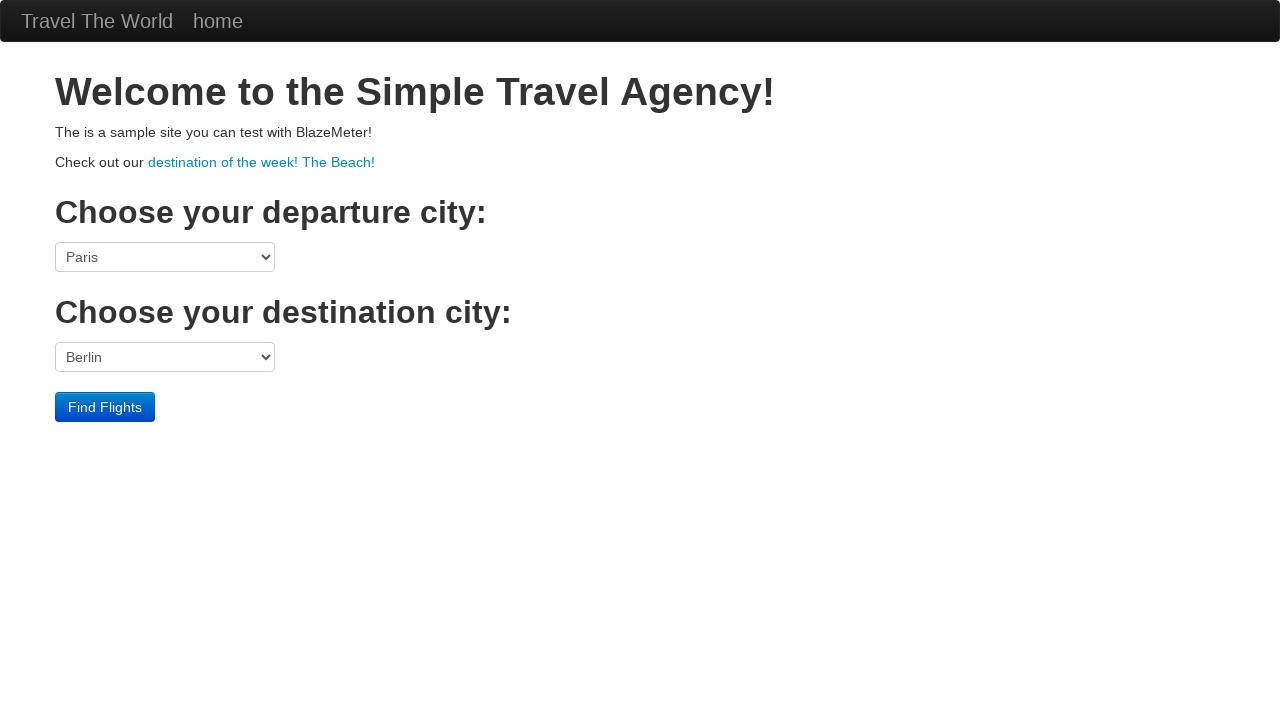

Clicked Find Flights button at (105, 407) on input[type='submit']
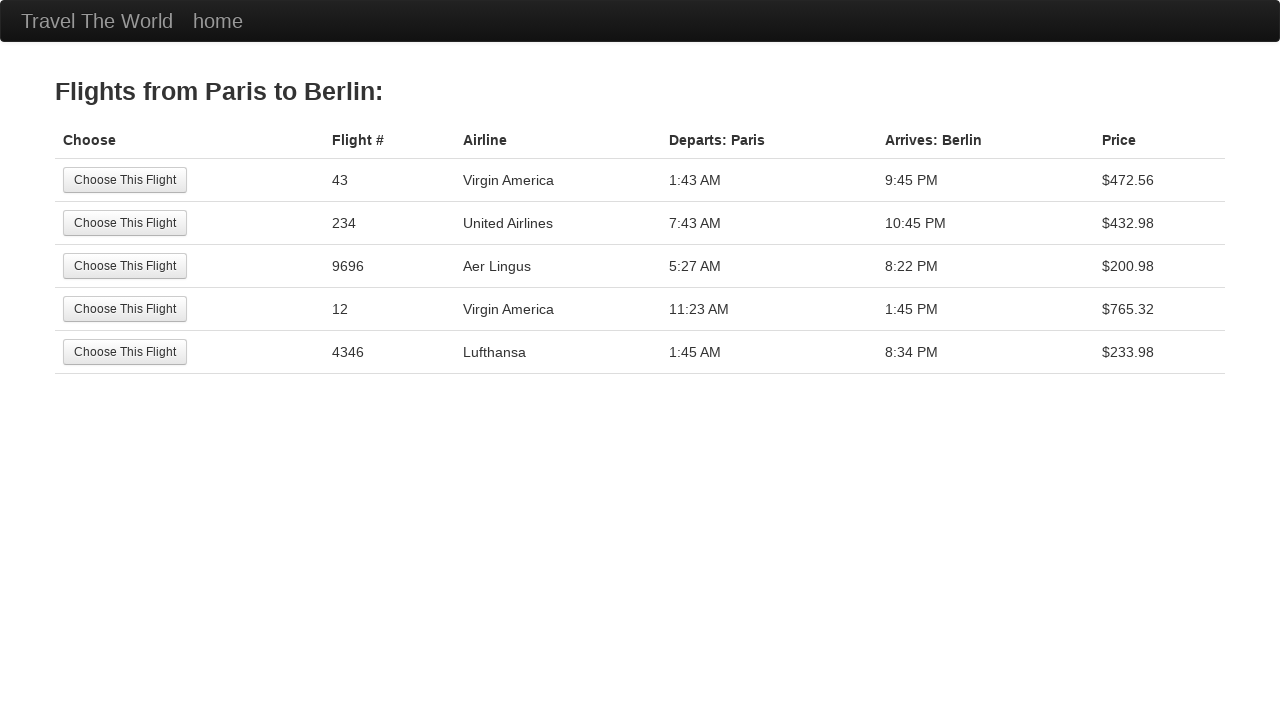

Flight selection page loaded with heading
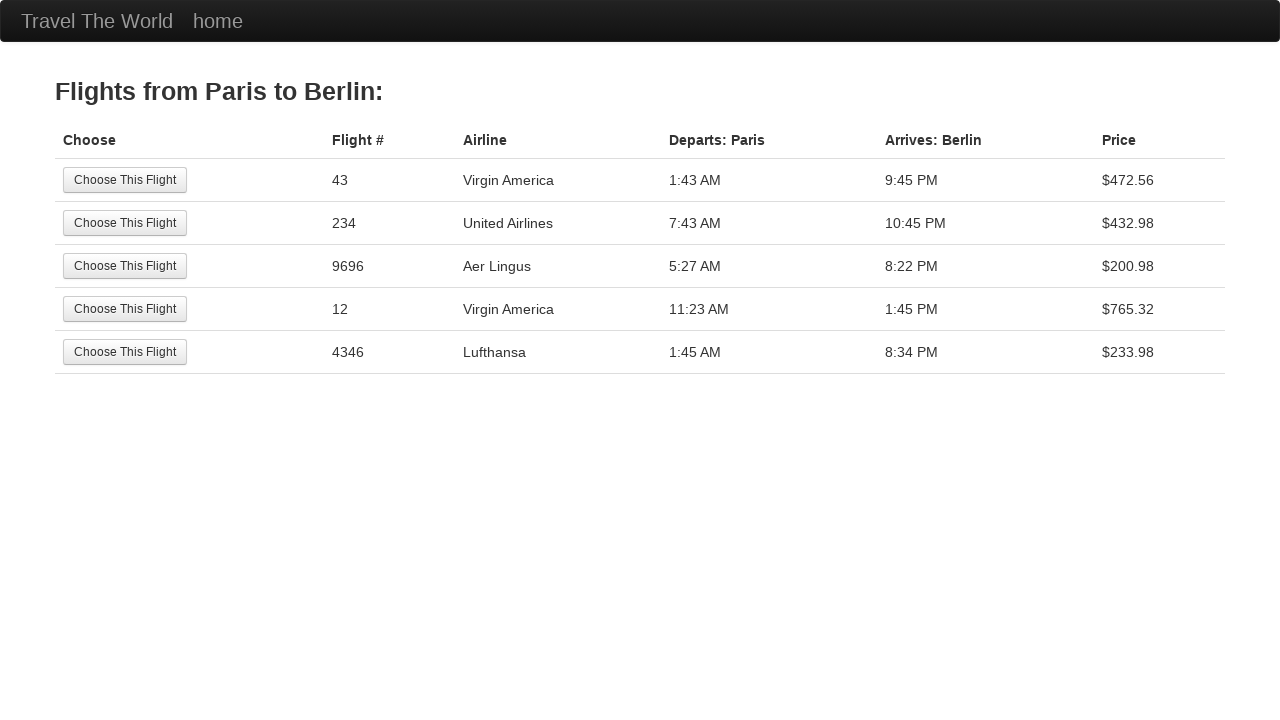

Retrieved flight number from first row
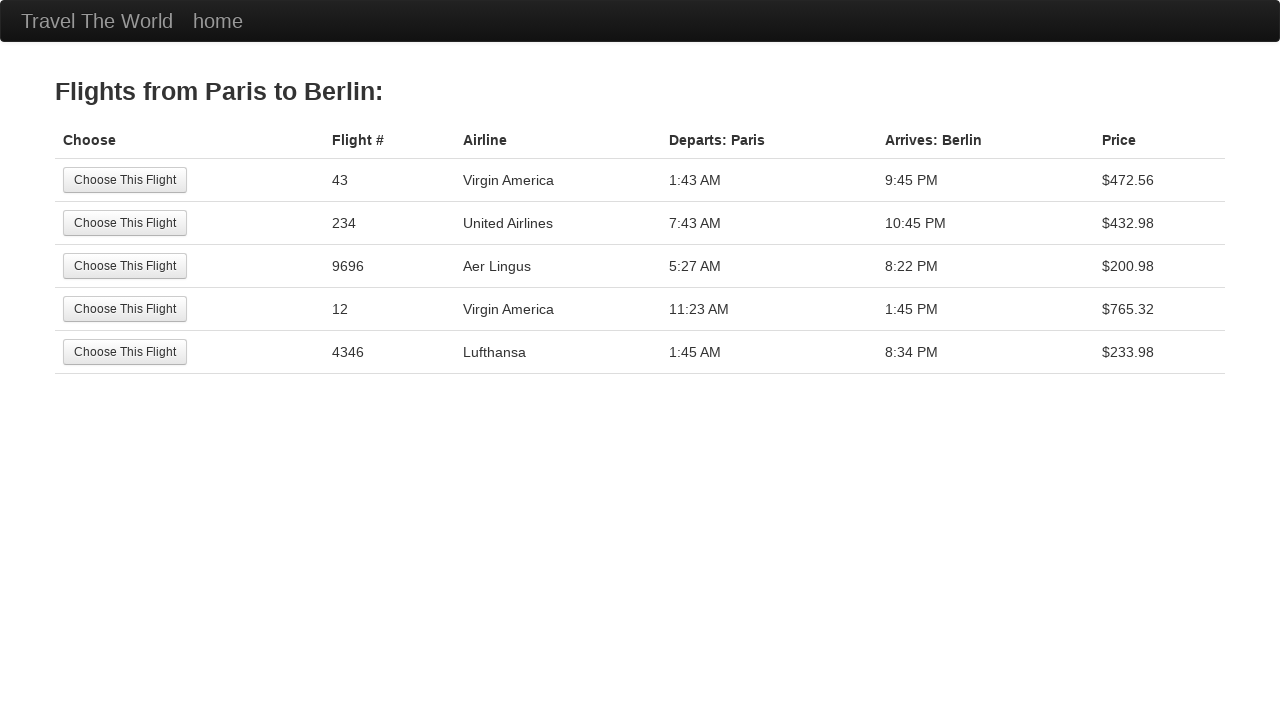

Retrieved airline name from first row
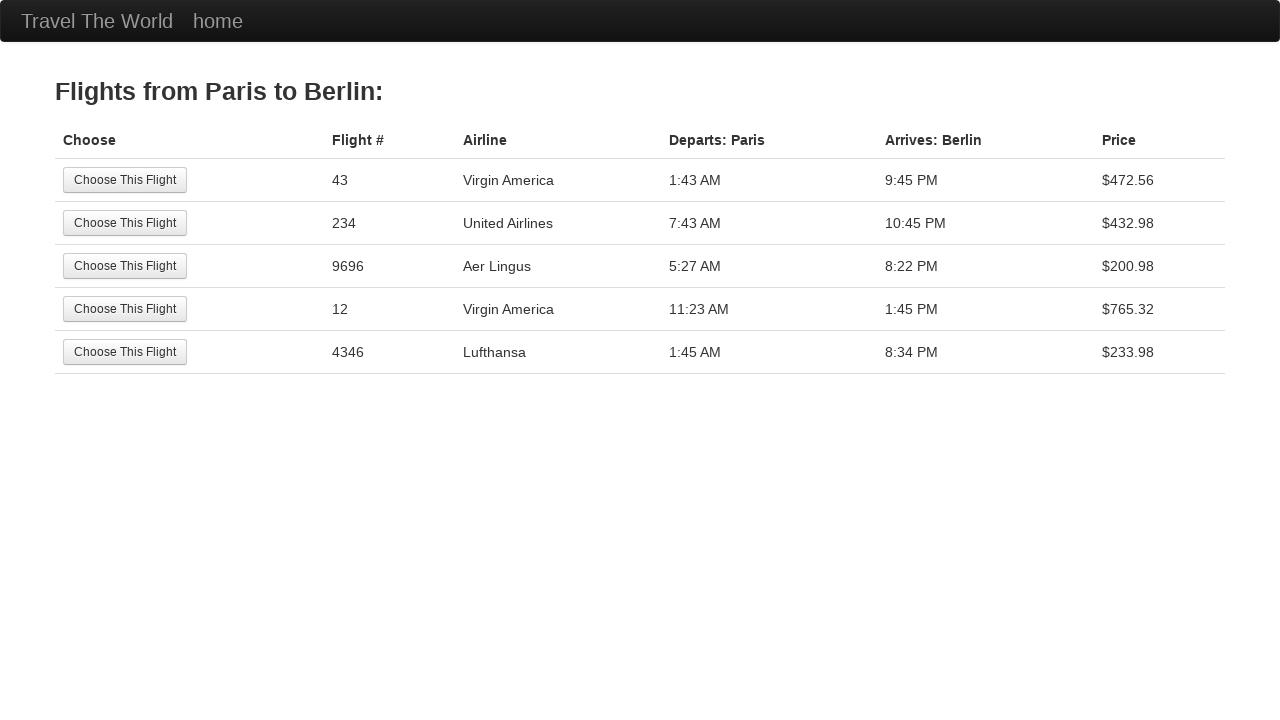

Retrieved price from first row
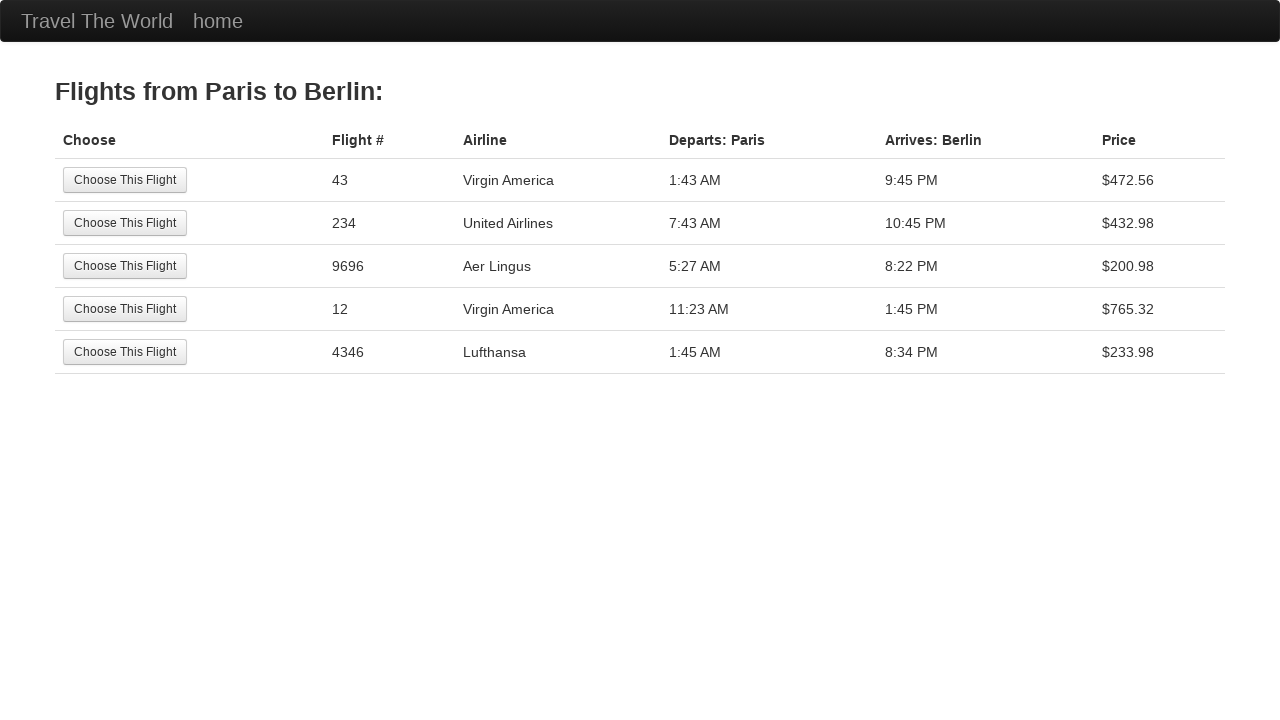

Clicked Choose This Flight button for first flight at (125, 180) on input[type='submit']
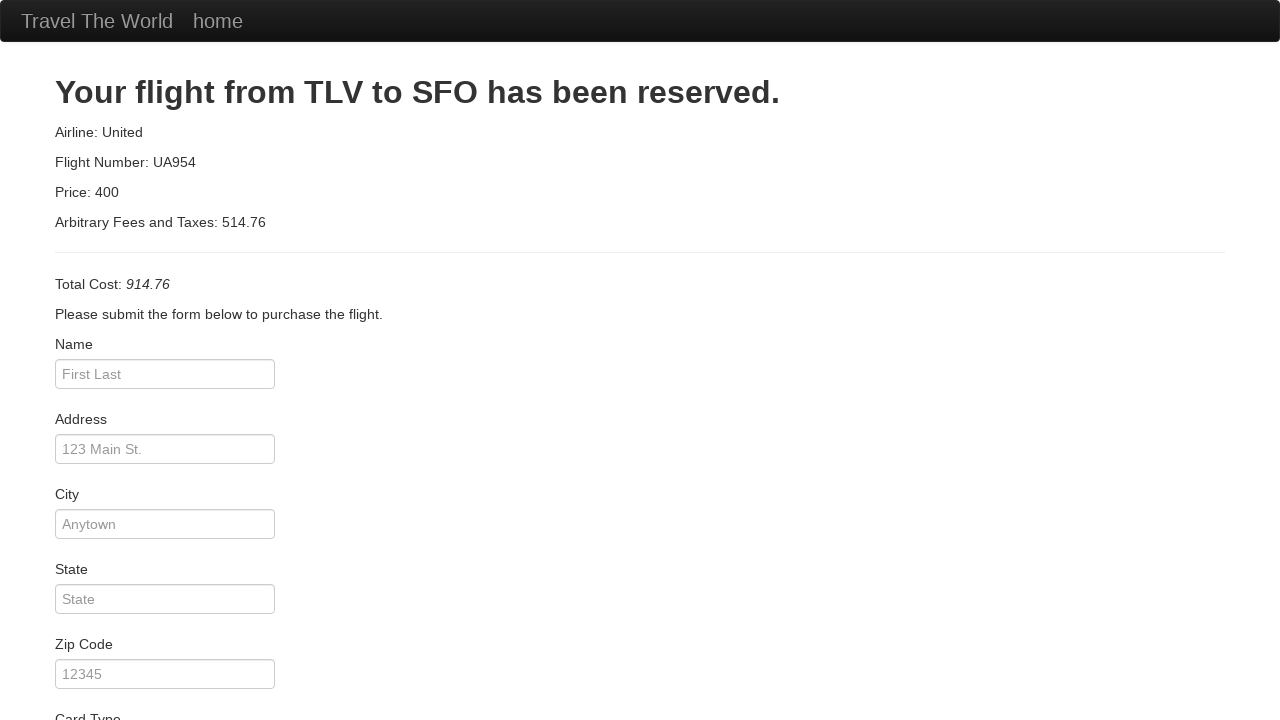

Purchase page loaded with passenger name field
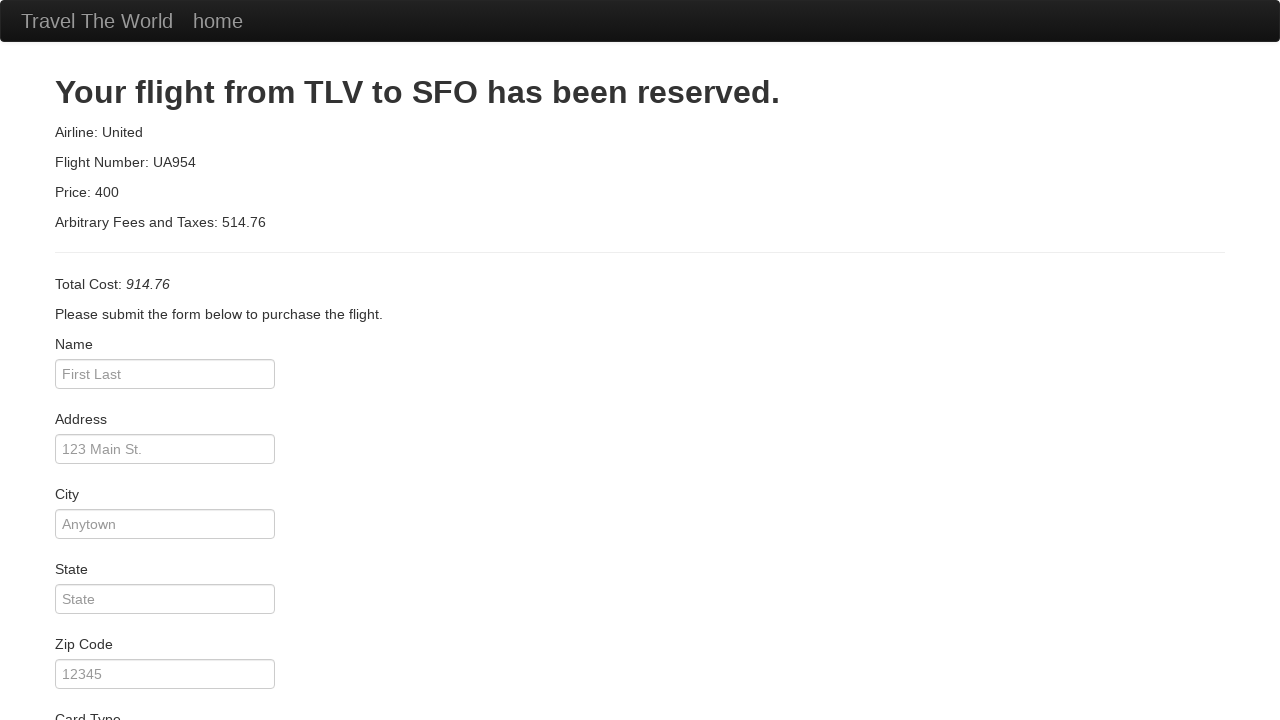

Filled passenger name: Misha on input[name='inputName']
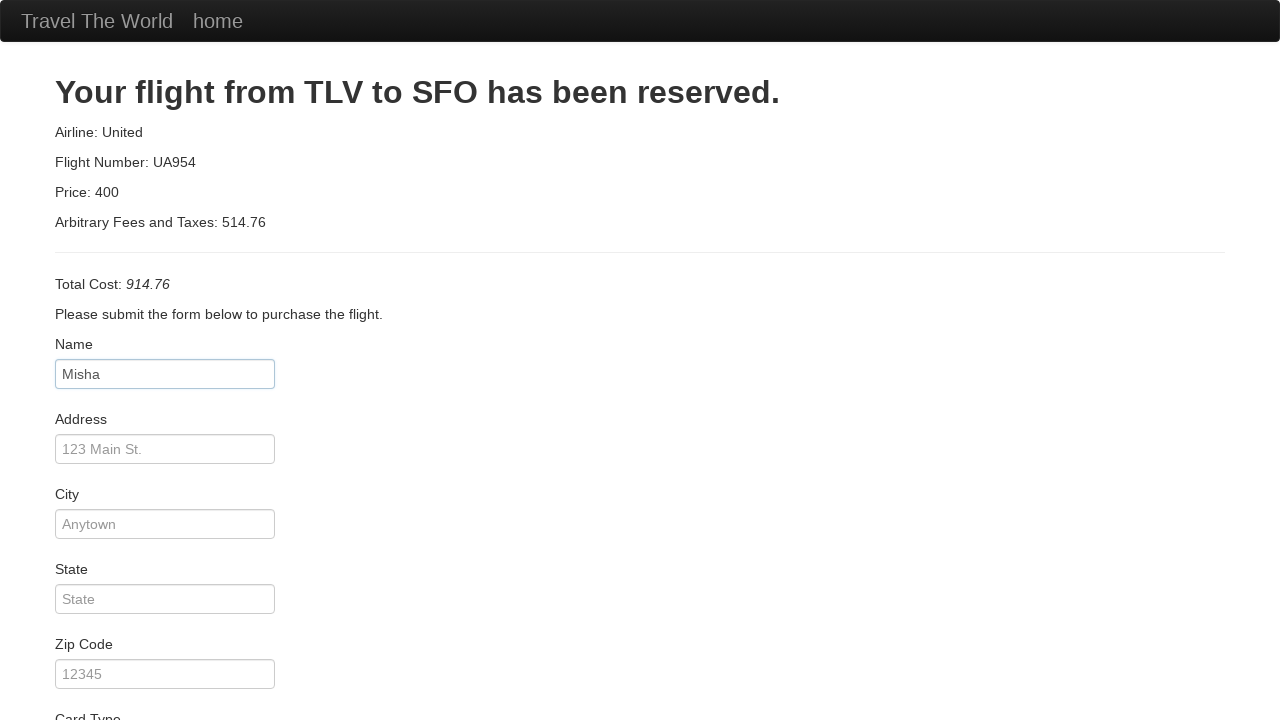

Filled address: Mishland on input[name='address']
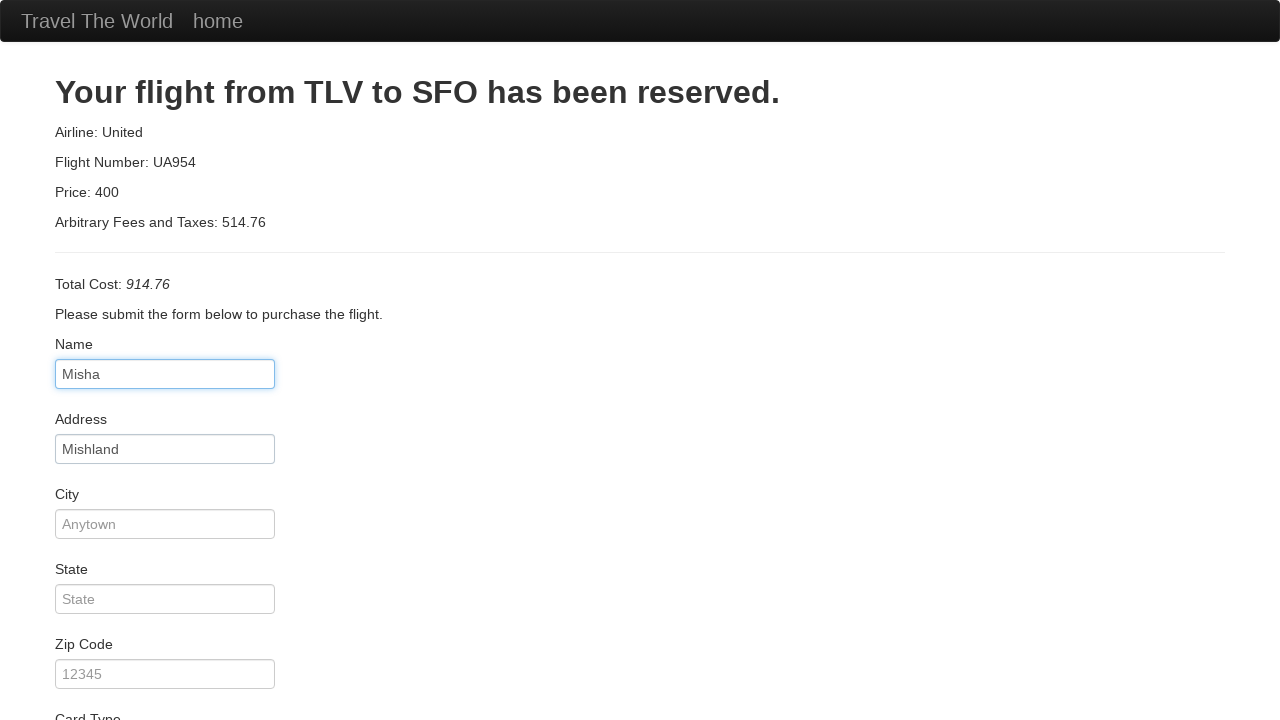

Filled city: Mishkva on input[name='city']
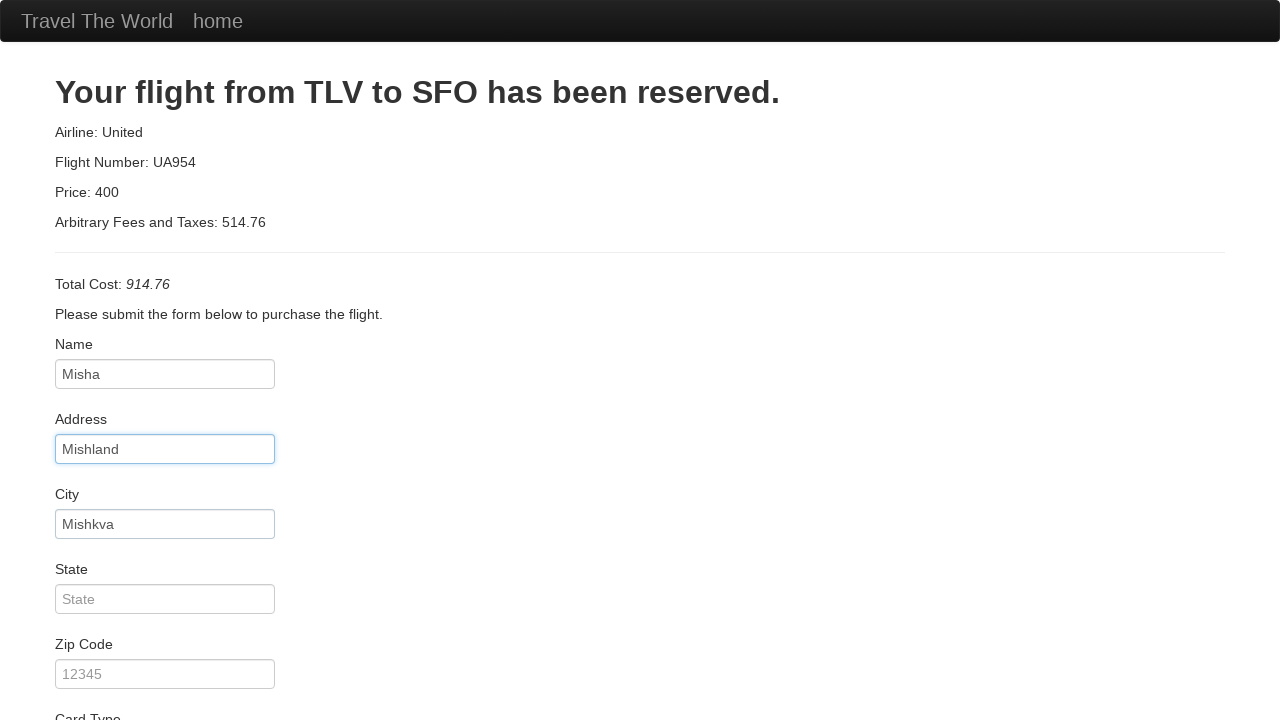

Filled state: Mishstate on input[name='state']
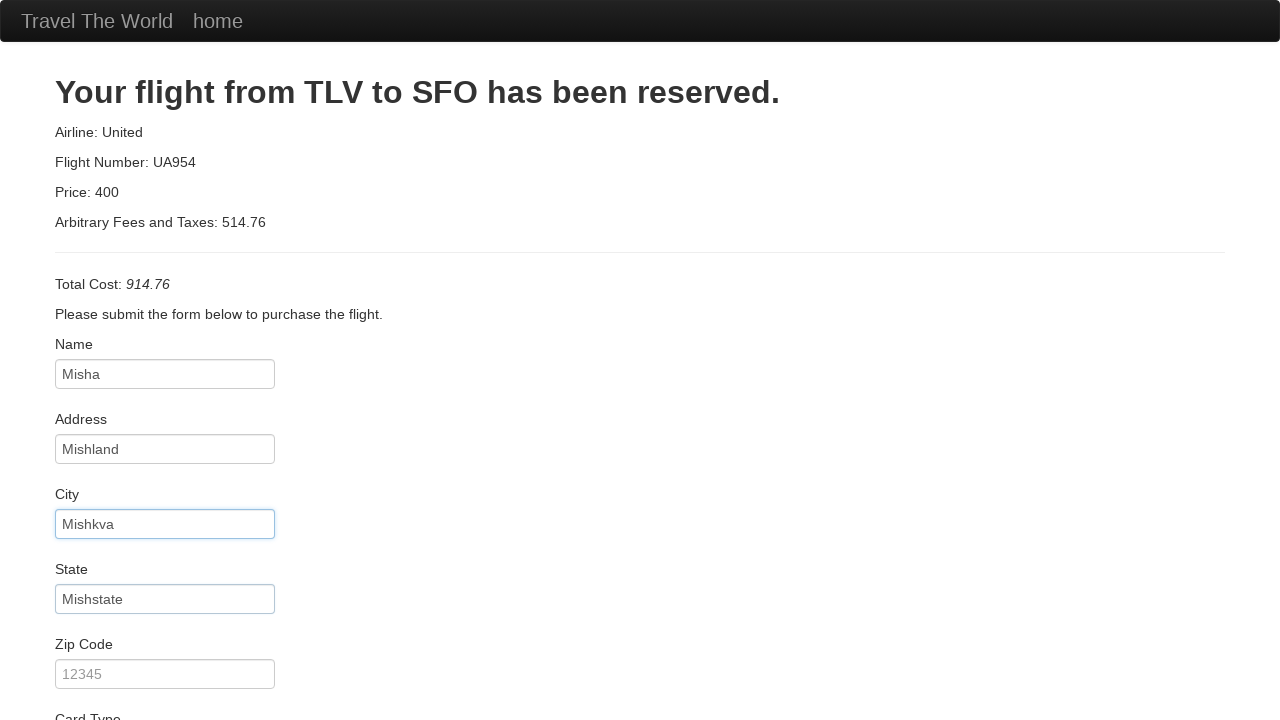

Filled zip code: 1919 on input[name='zipCode']
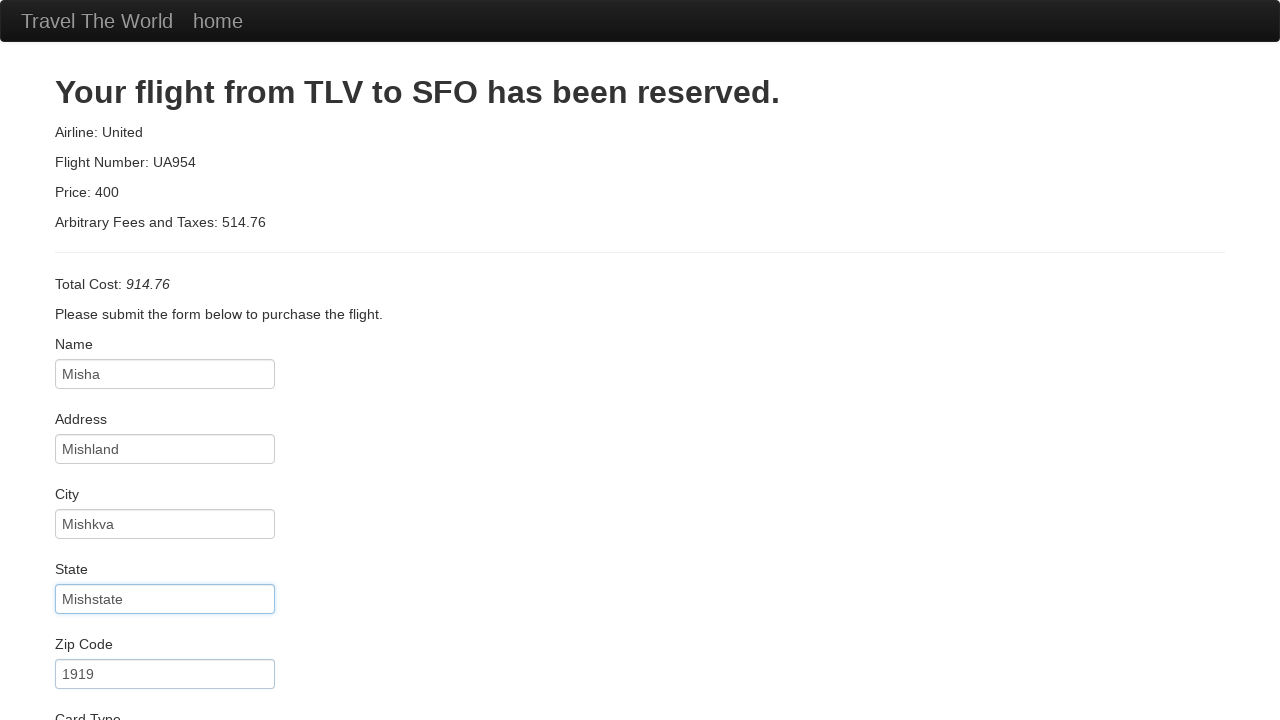

Filled credit card number on input[name='creditCardNumber']
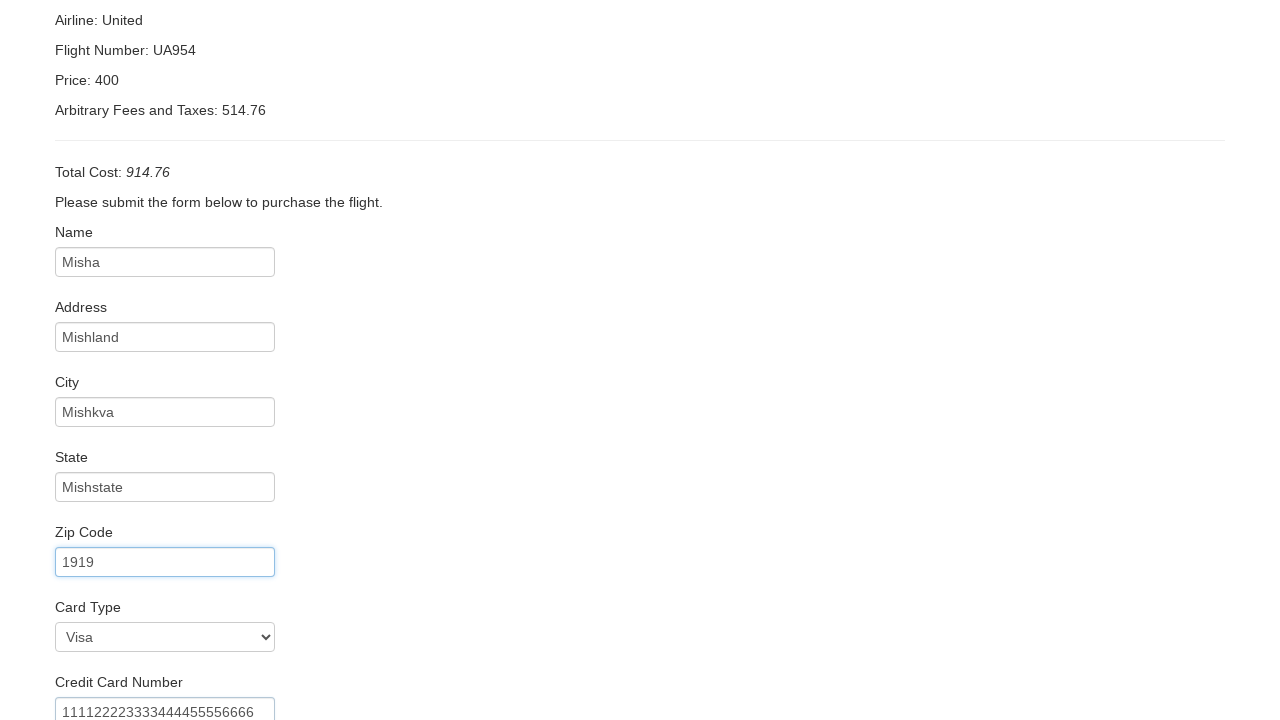

Filled credit card month: 10 on input[name='creditCardMonth']
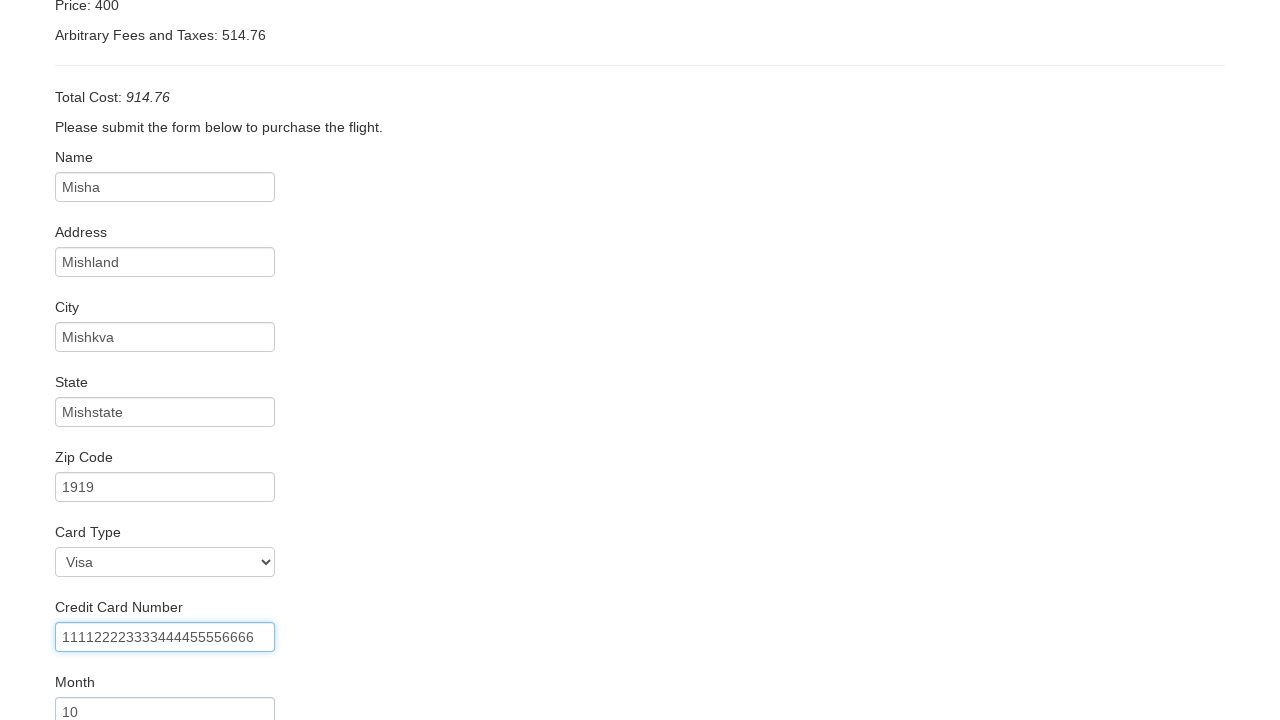

Filled credit card year: 2020 on input[name='creditCardYear']
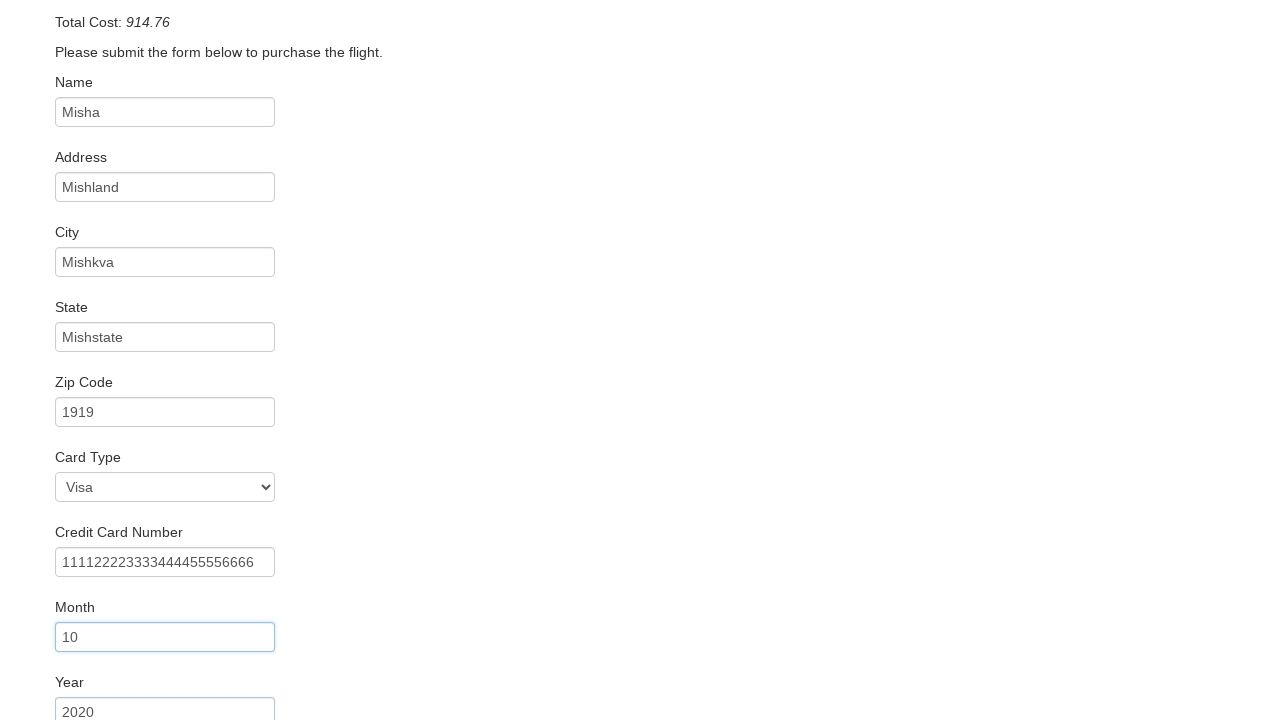

Filled name on card: Misha Mishkovich on input[name='nameOnCard']
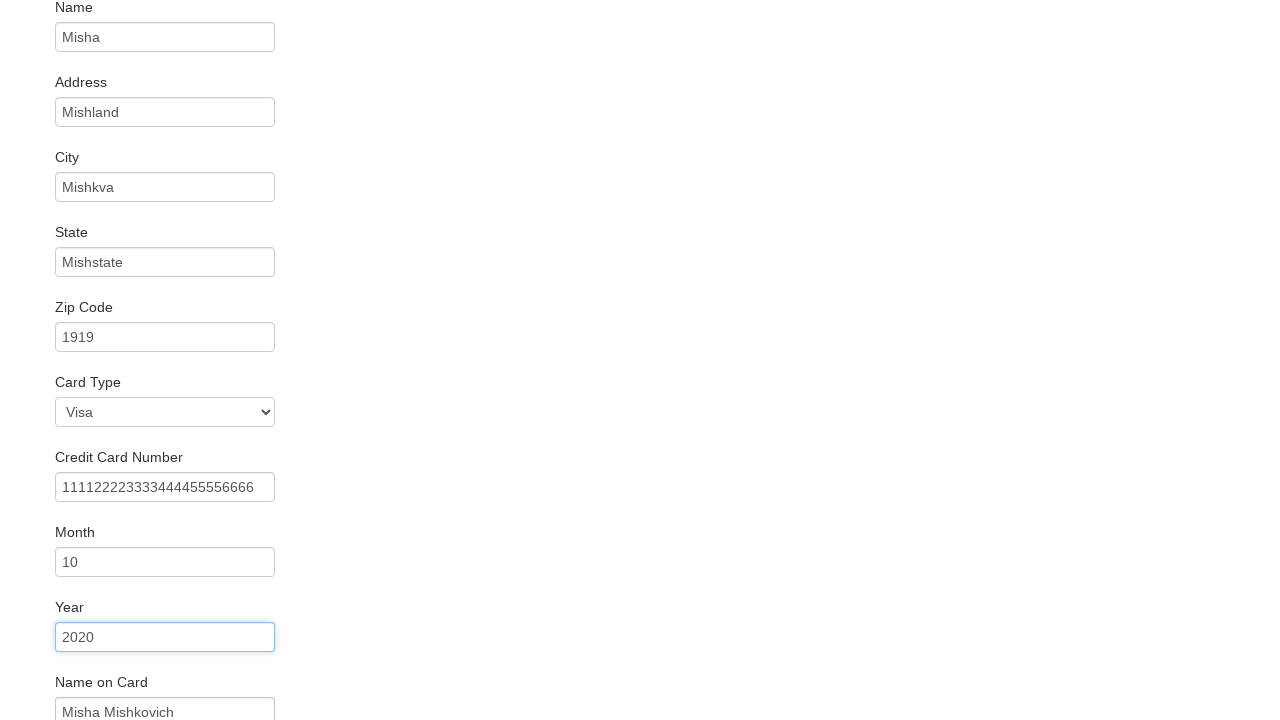

Clicked Purchase Flight button at (118, 685) on input[type='submit']
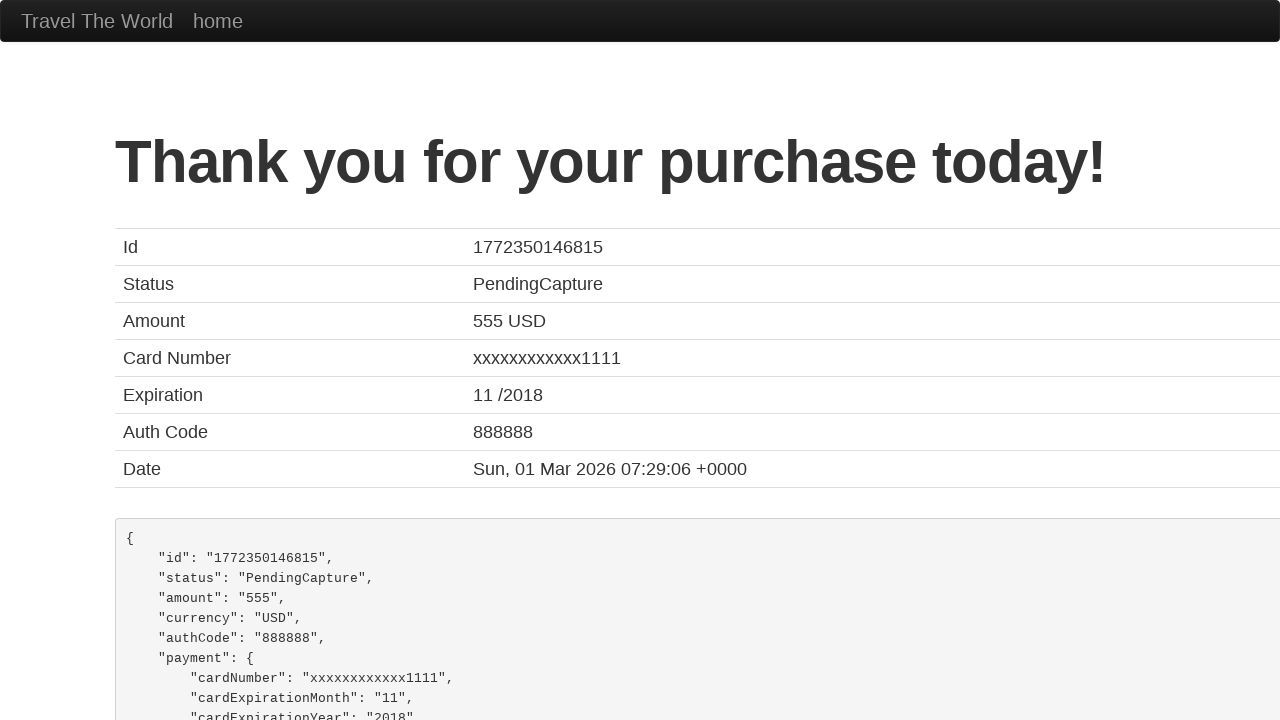

Confirmation page loaded with order details
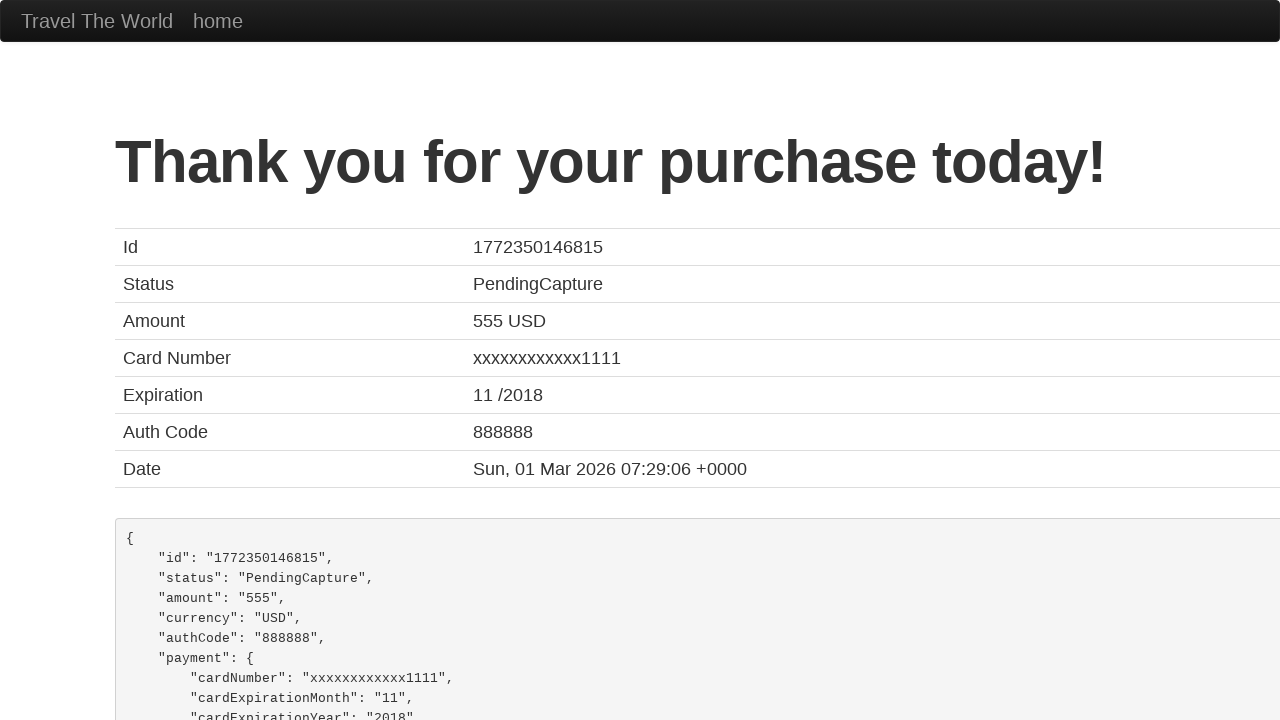

Verified confirmation ID is visible
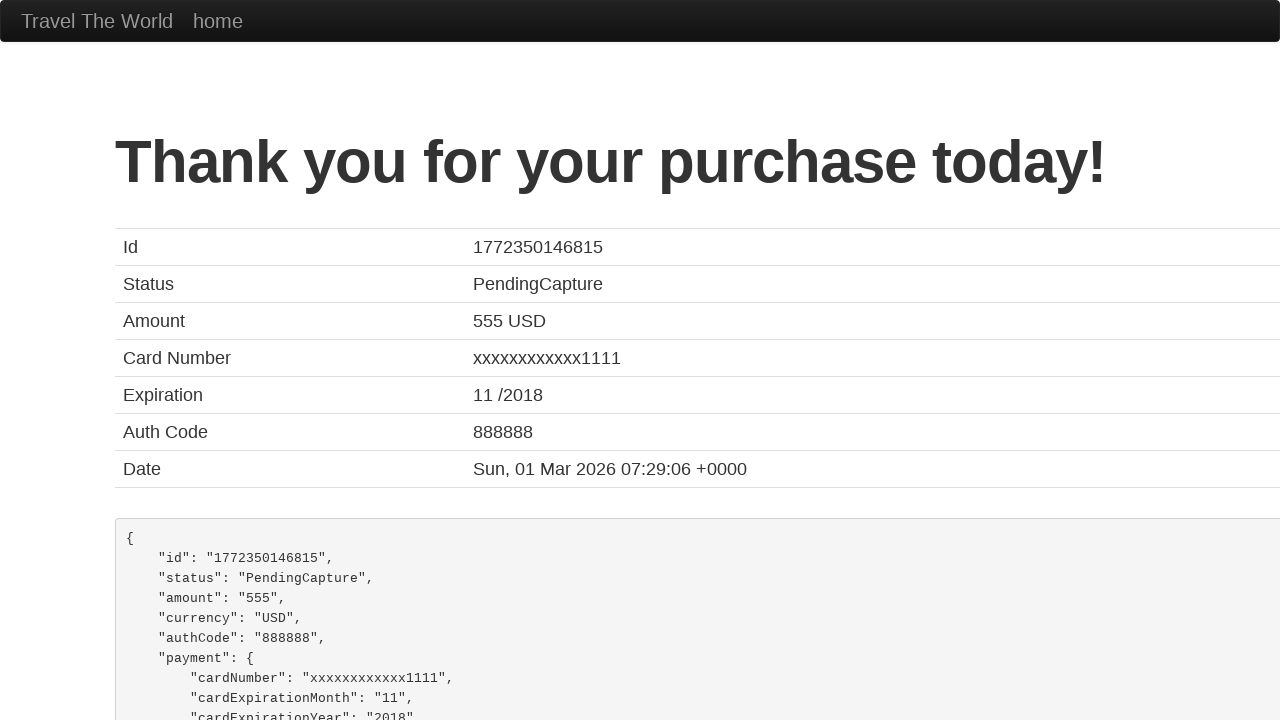

Verified order status is visible
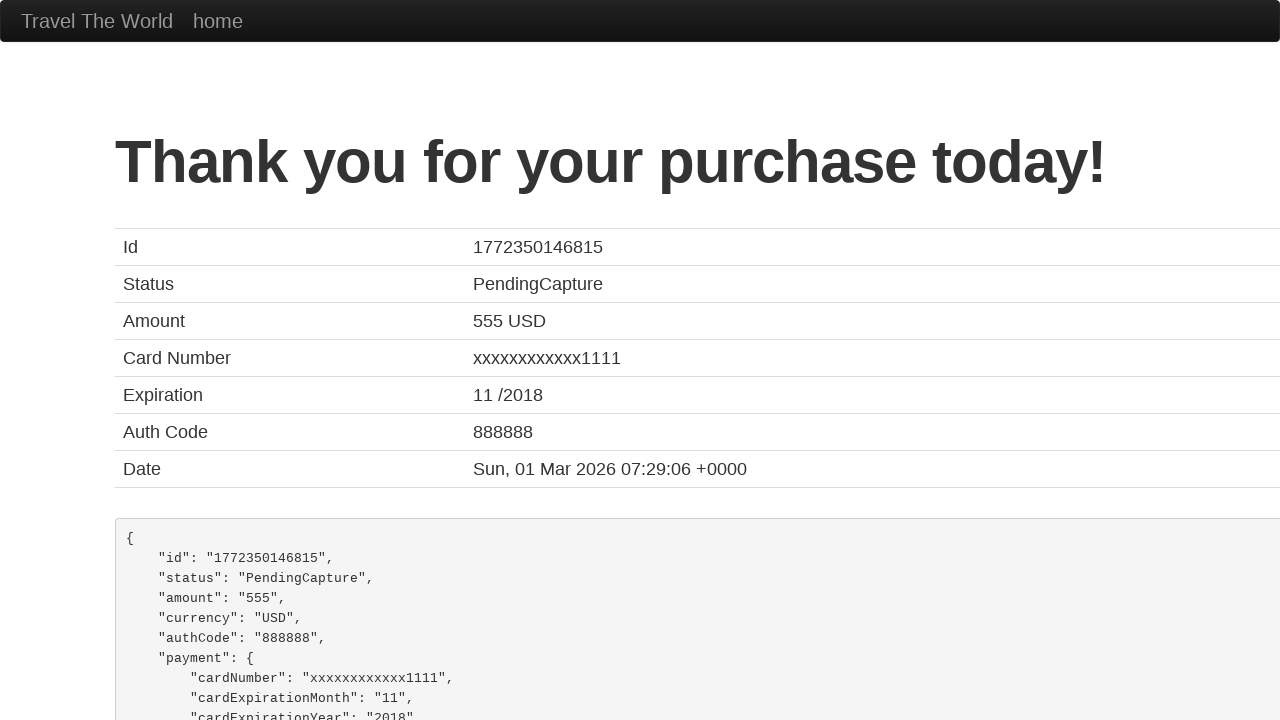

Verified purchase amount is visible
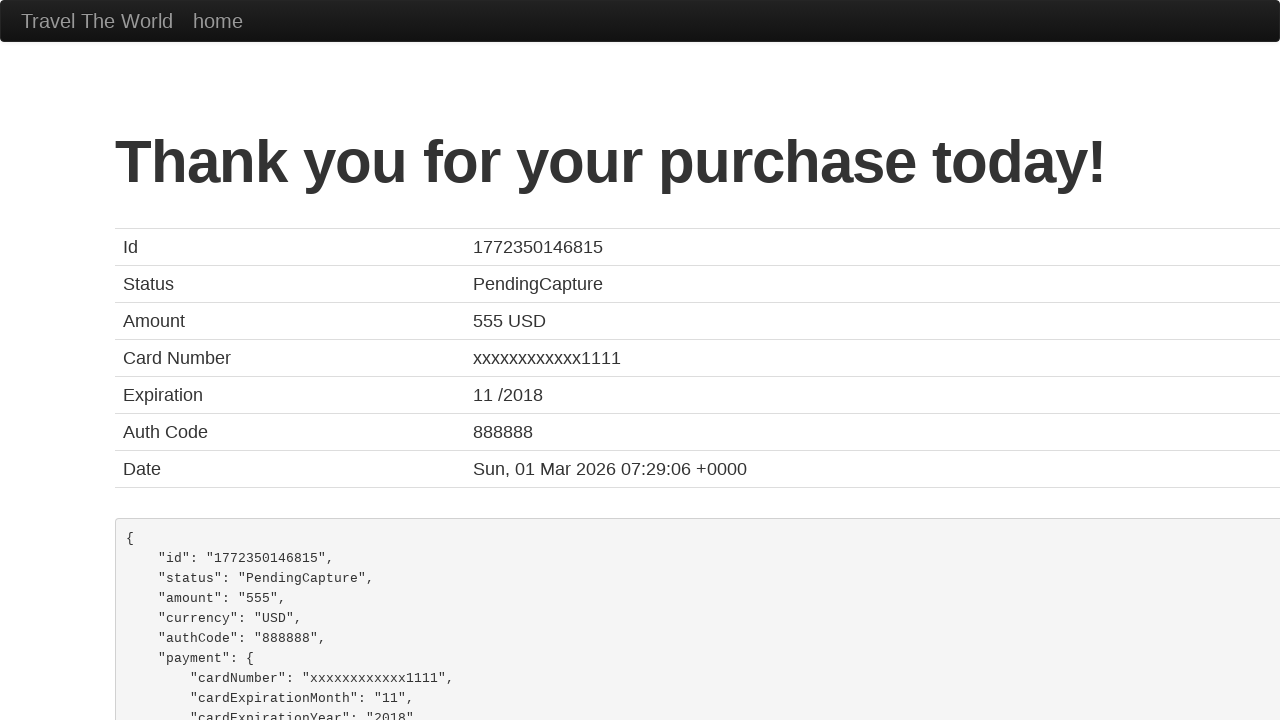

Verified card number ending is visible
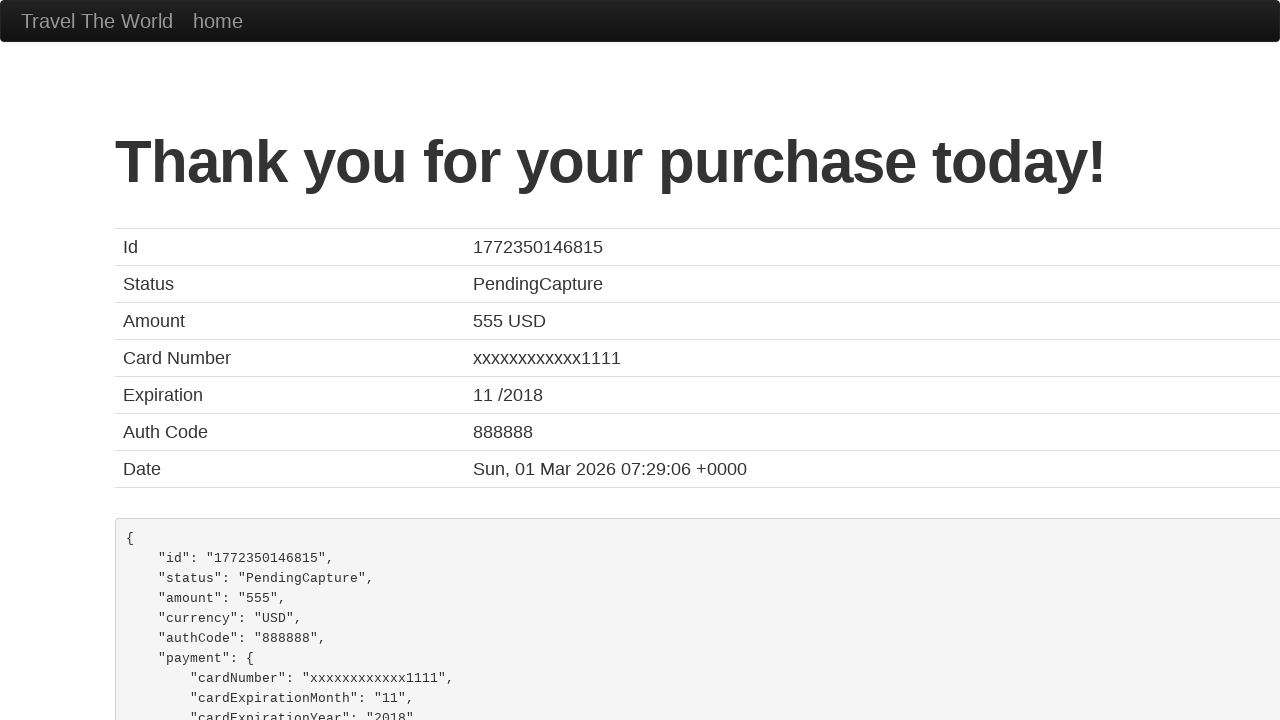

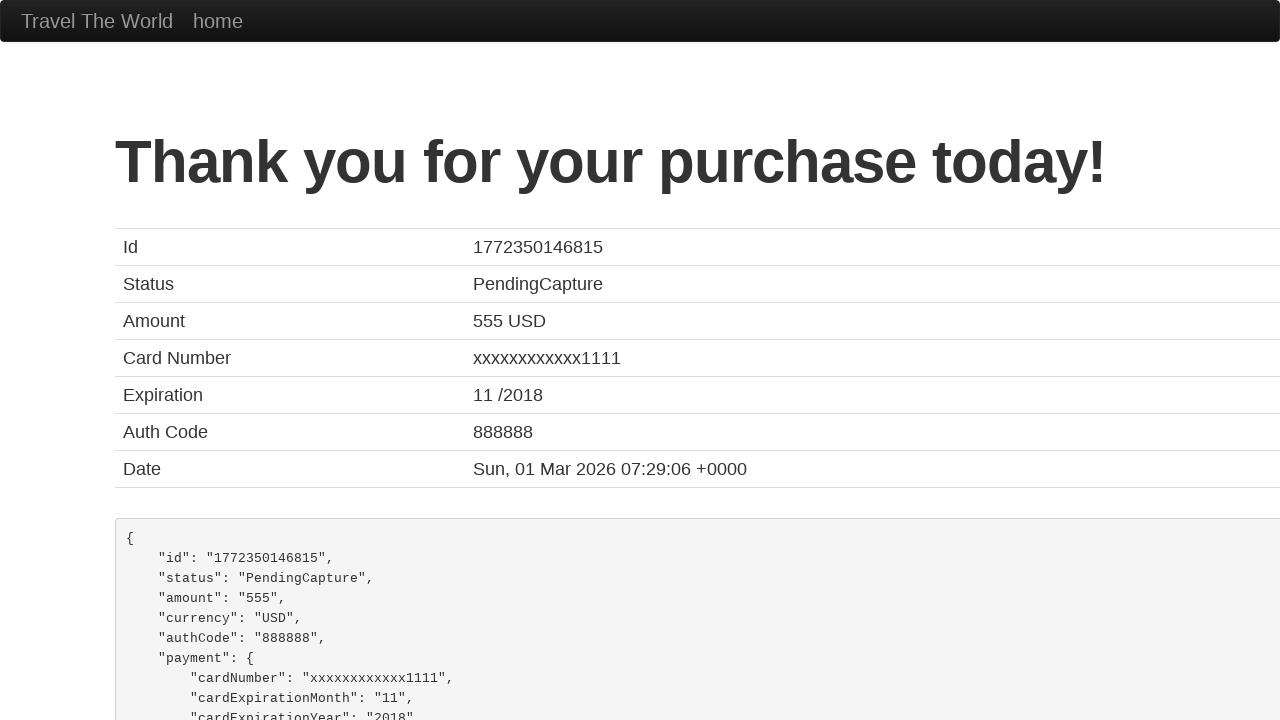